Tests explicit wait functionality by waiting for a price to change to $100, then clicking a book button, performing a mathematical calculation based on a displayed value, entering the result, and submitting the answer.

Starting URL: https://suninjuly.github.io/explicit_wait2.html

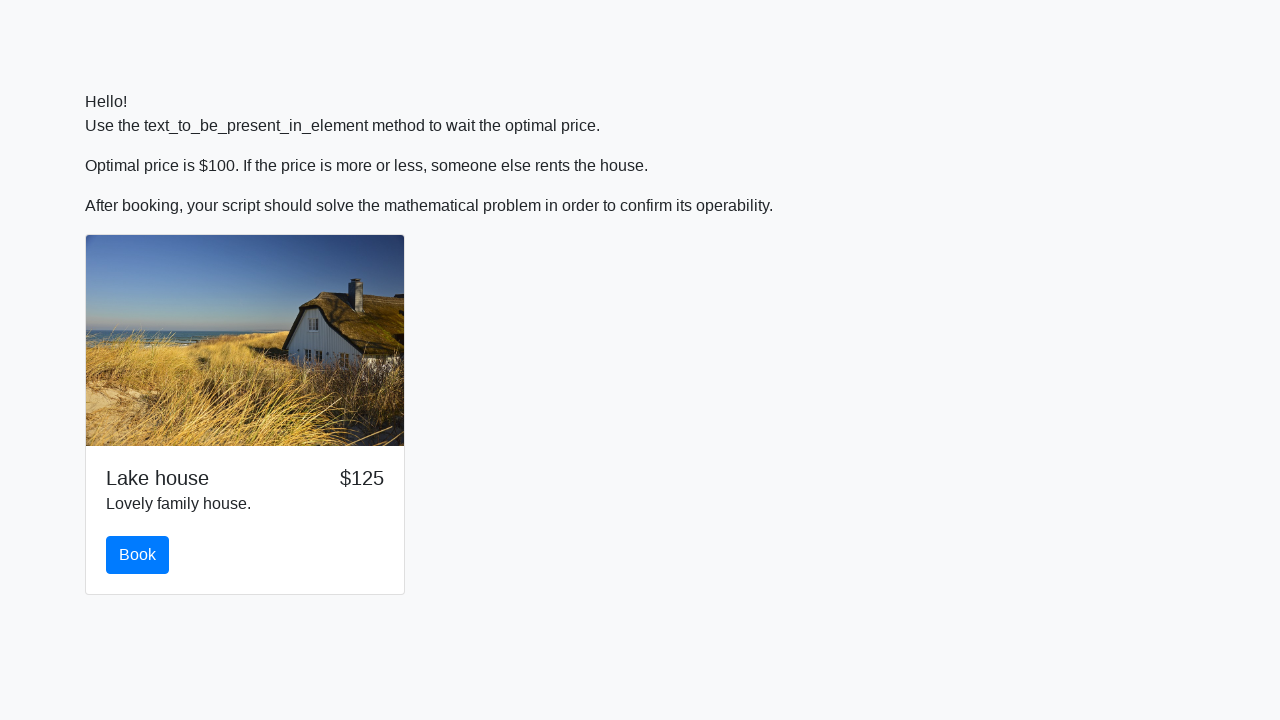

Waited for price to change to $100
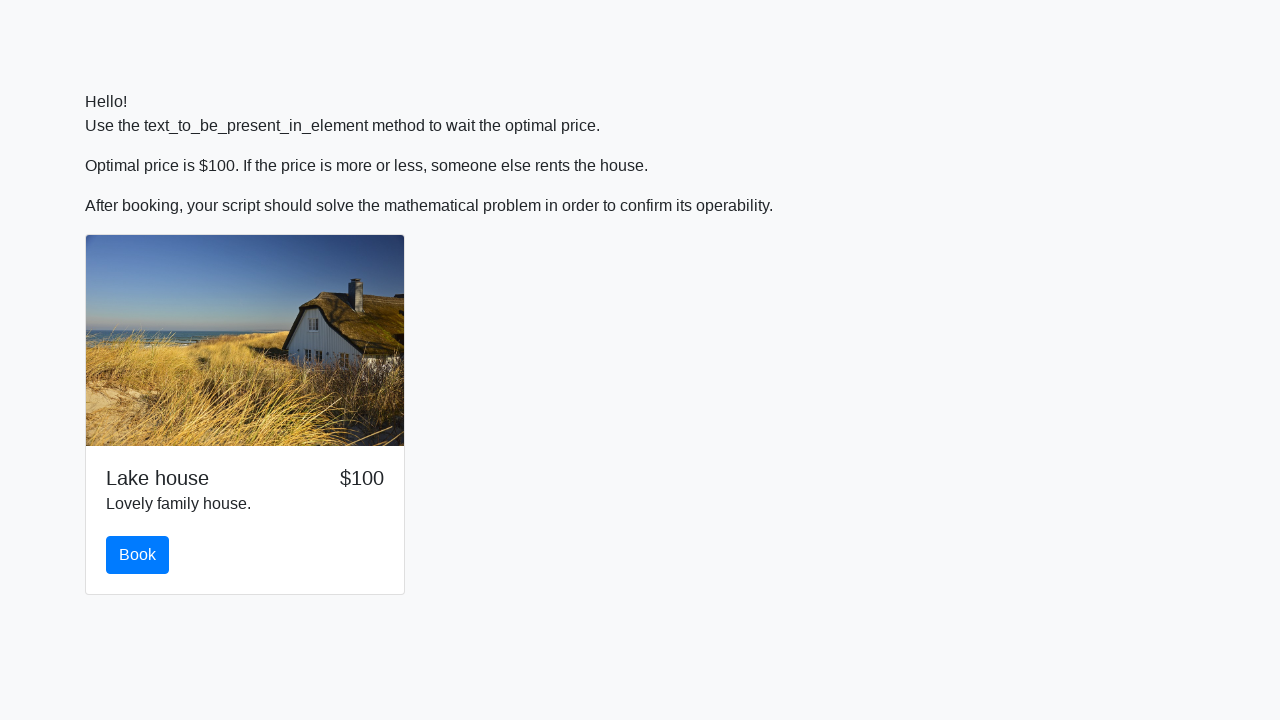

Clicked the book button at (138, 555) on #book
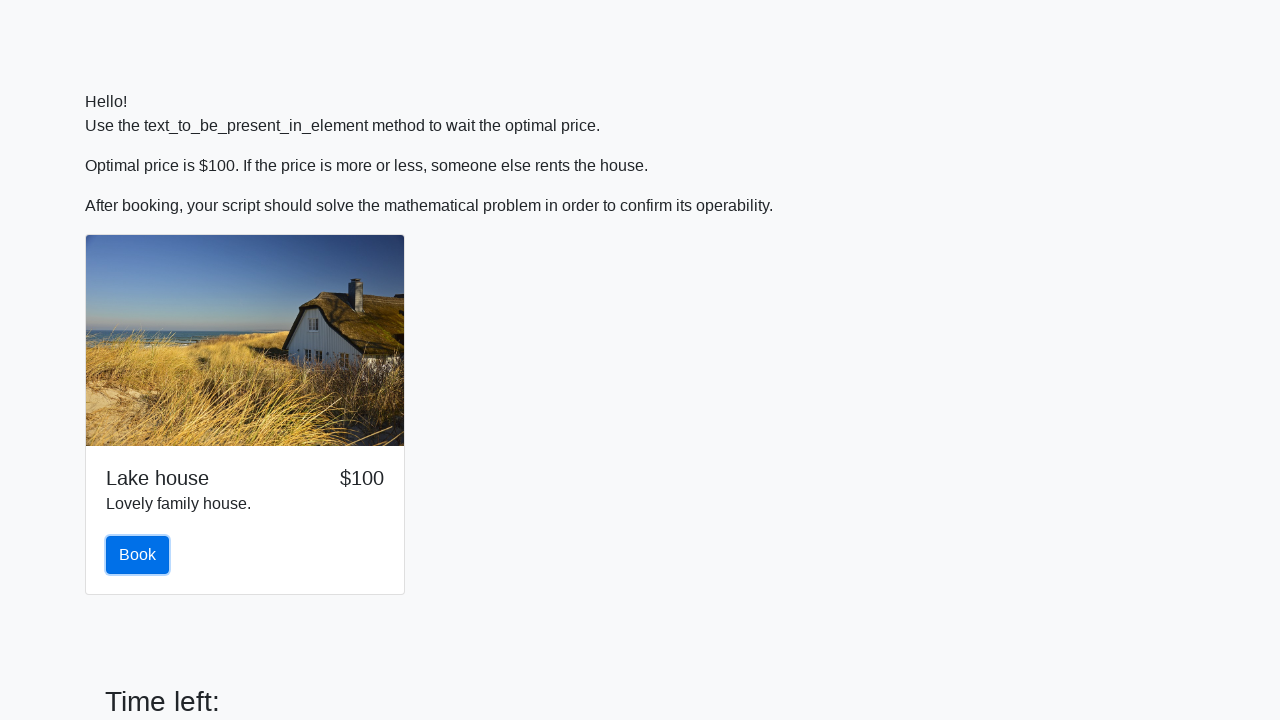

Retrieved input value from page
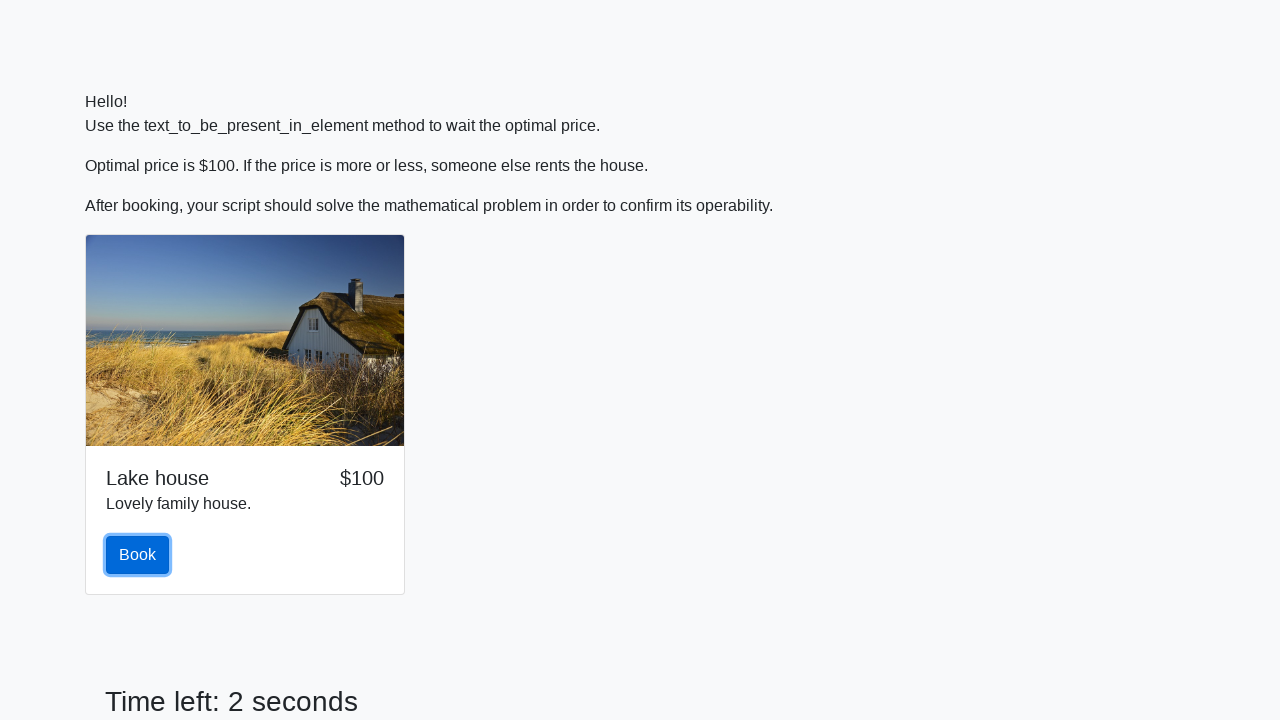

Calculated result: log(abs(12 * sin(956))) = 2.2825392509675235
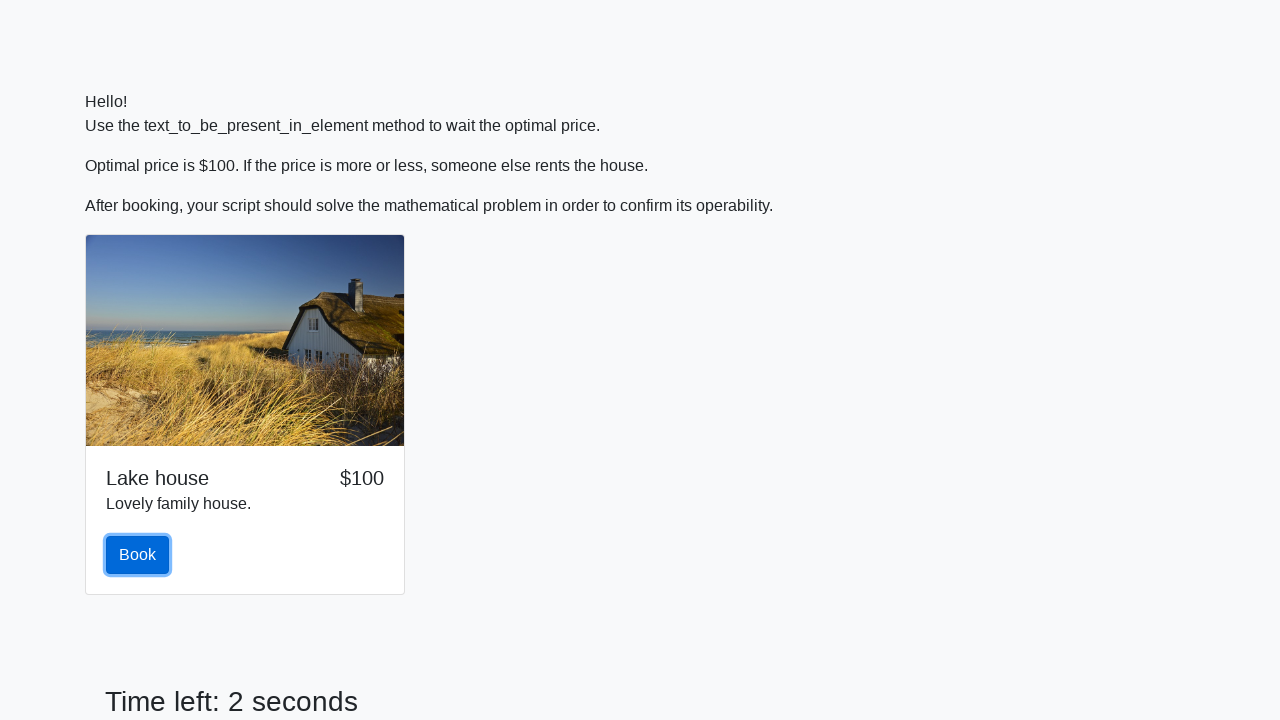

Entered calculated answer in the answer field on #answer
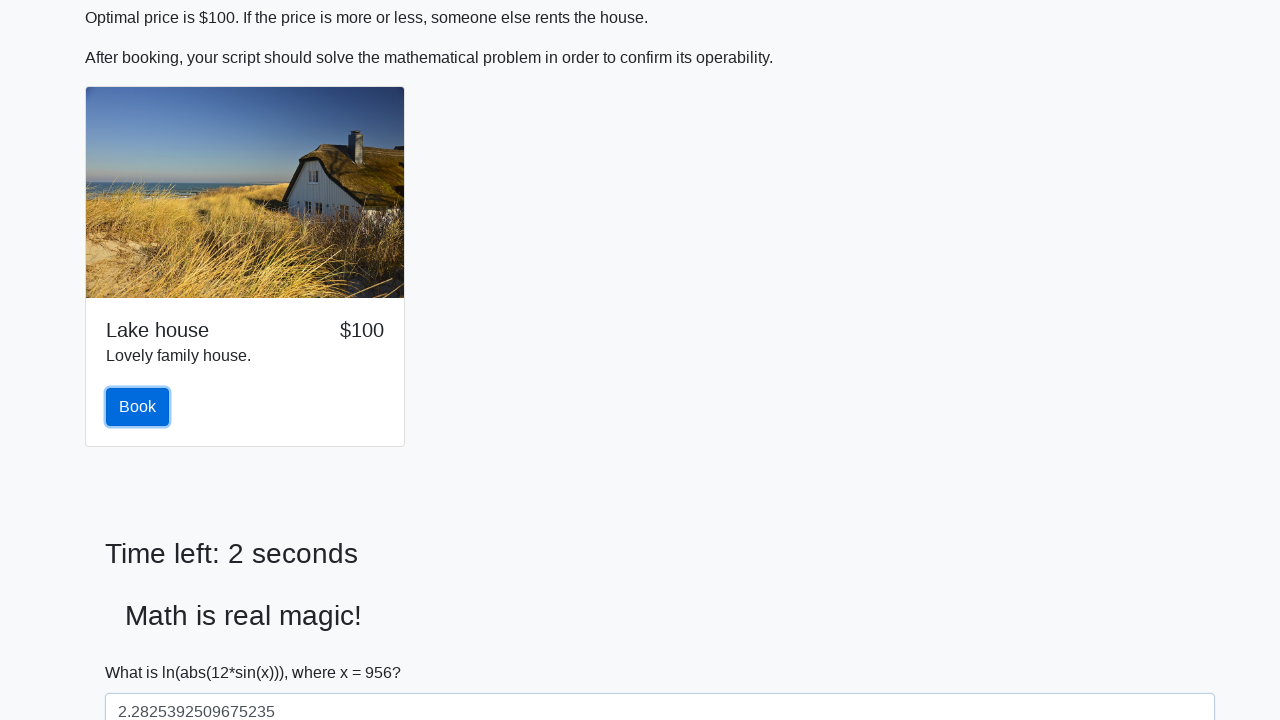

Solve button became visible
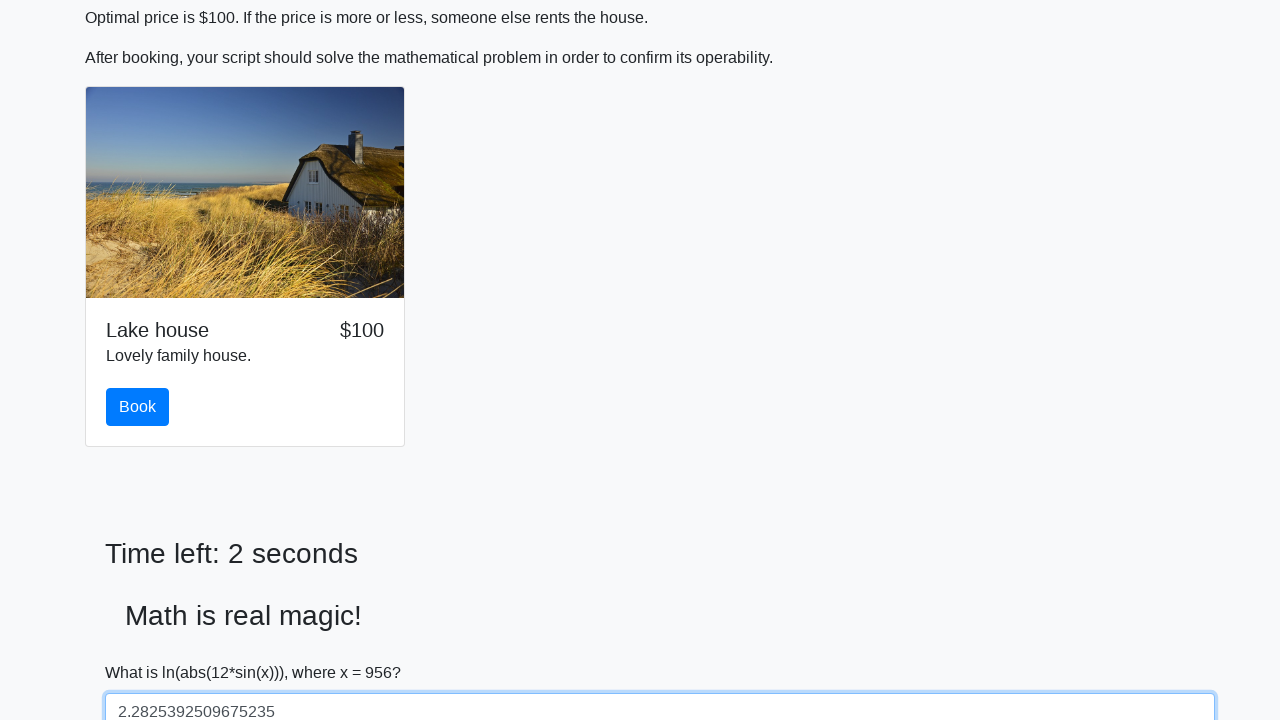

Clicked the solve button to submit the answer at (143, 651) on #solve
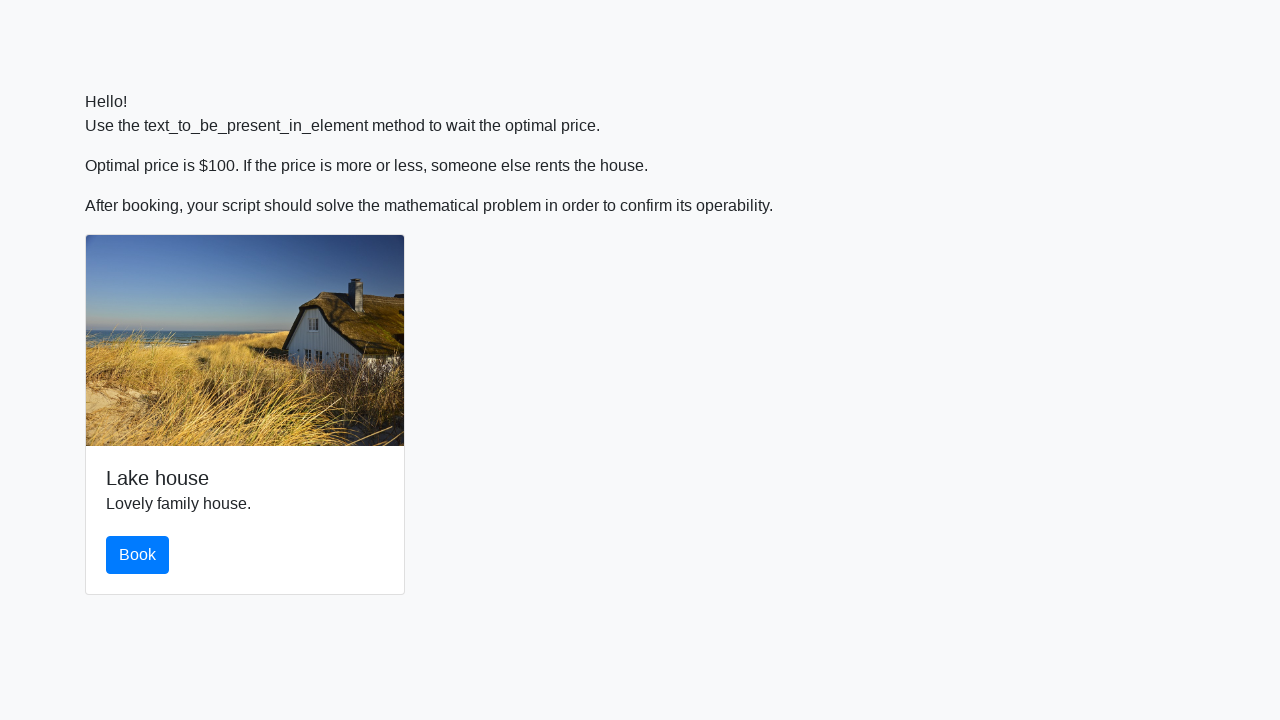

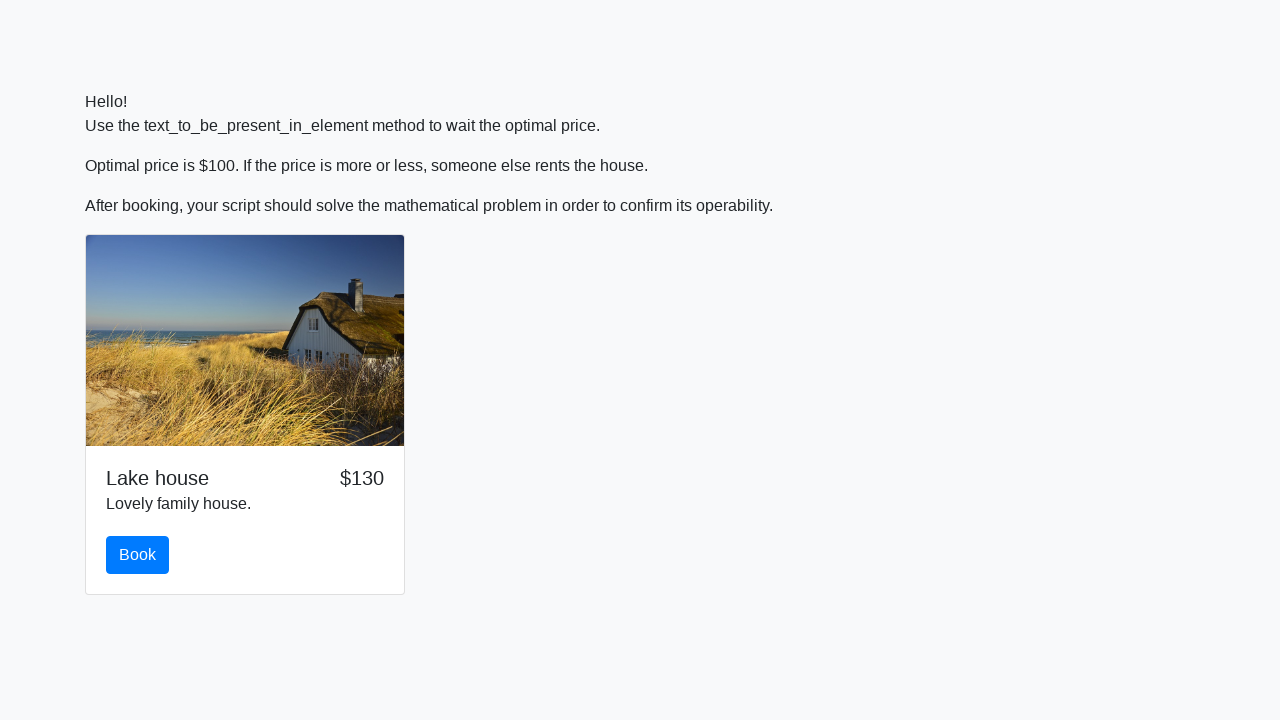